Tests the text input functionality on UI Testing Playground by entering text in an input field and clicking a button that updates its label to the entered text

Starting URL: http://uitestingplayground.com/textinput

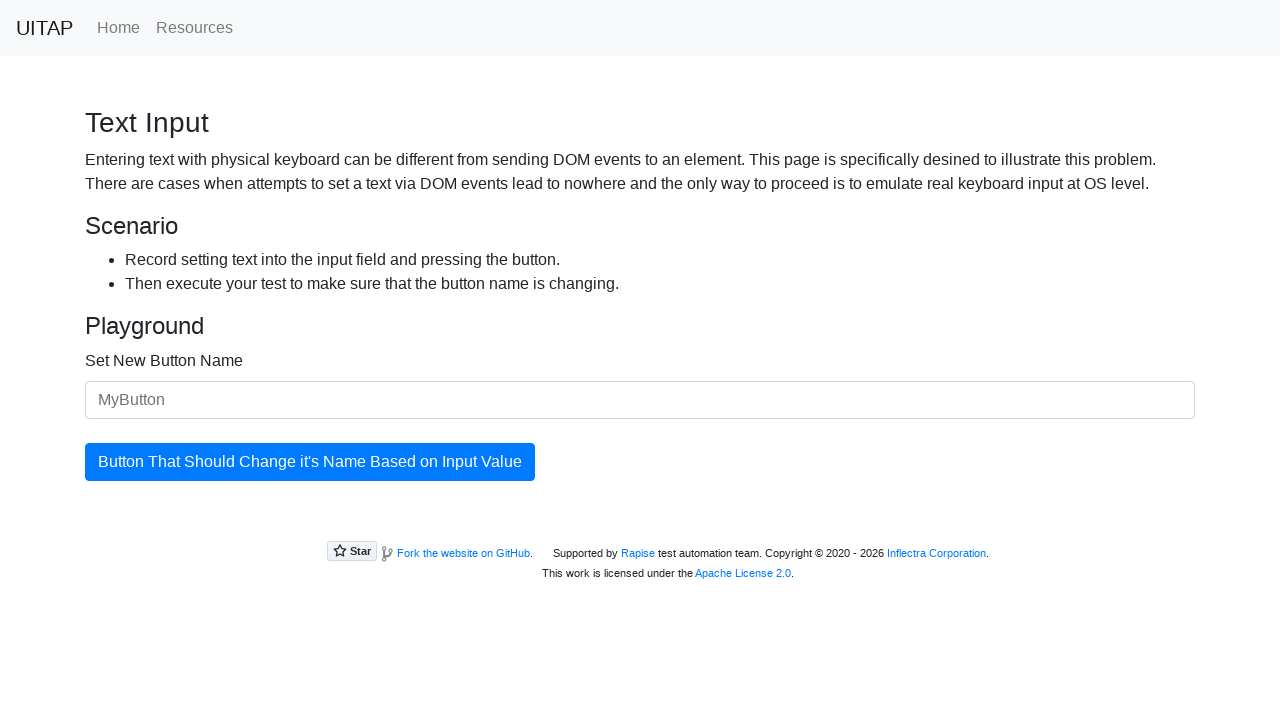

Filled text input field with 'SkyPro' on #newButtonName
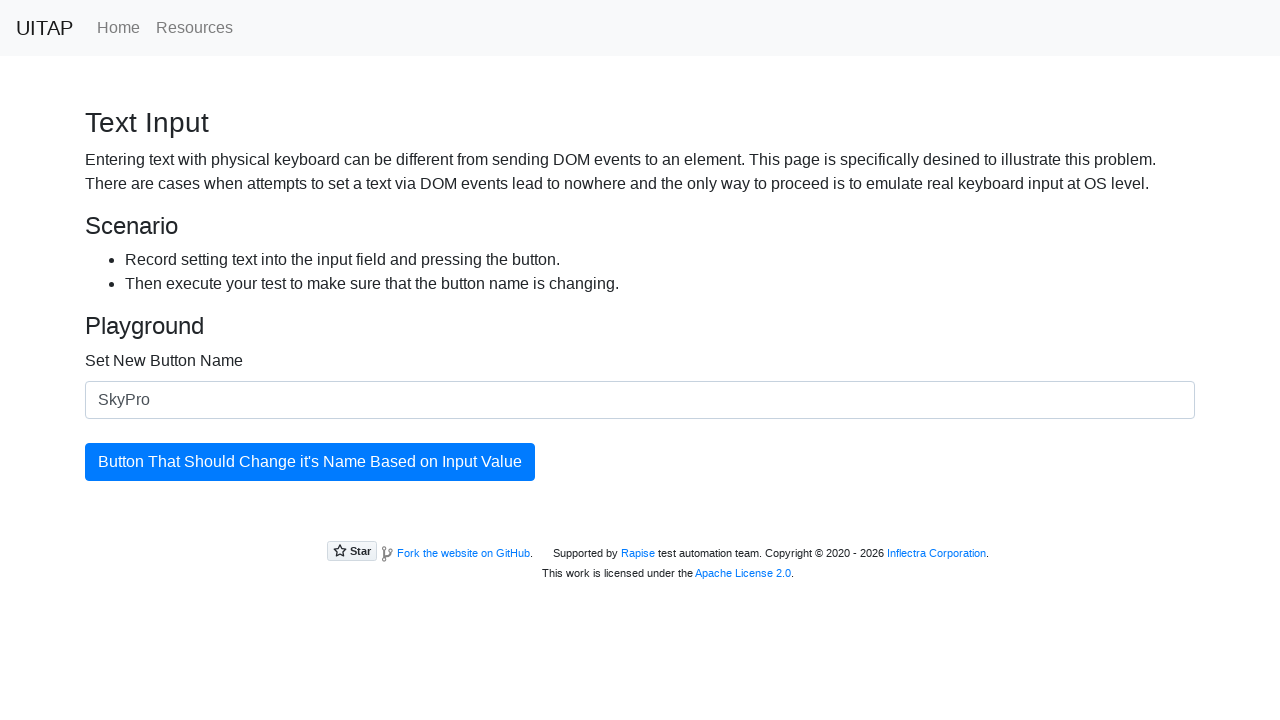

Clicked the updating button to apply the new label at (310, 462) on #updatingButton
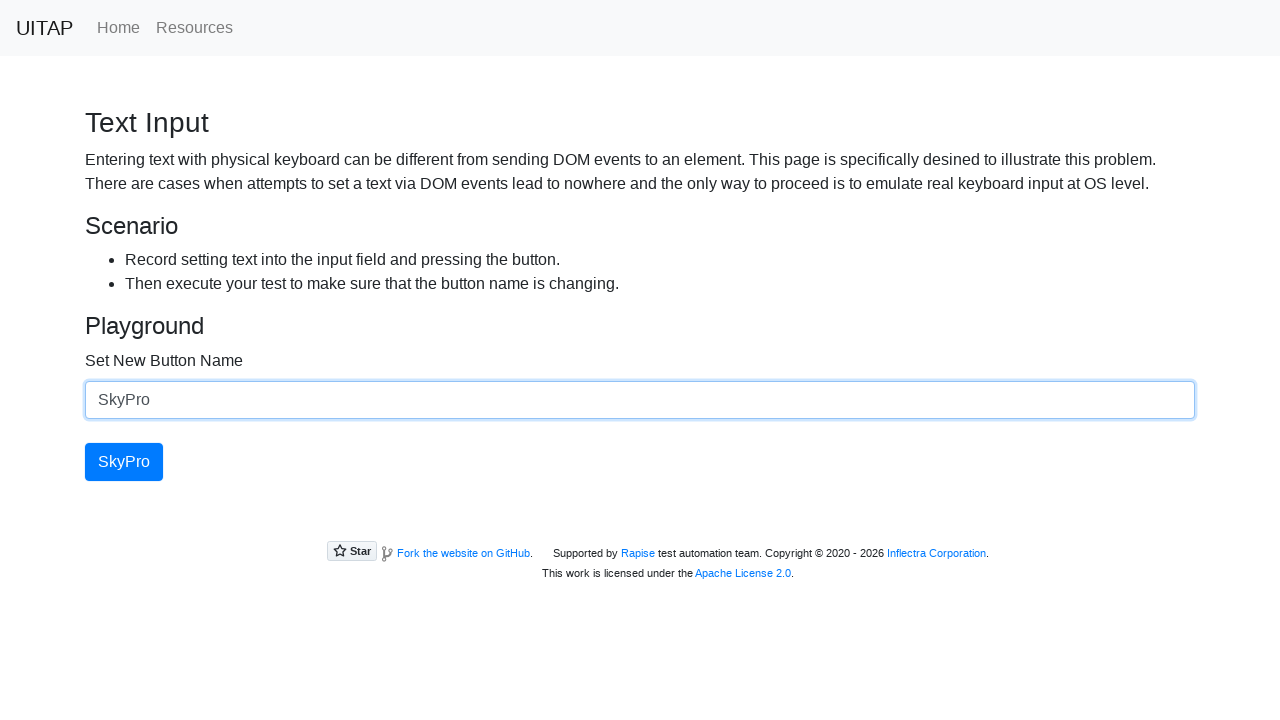

Verified button text updated to 'SkyPro'
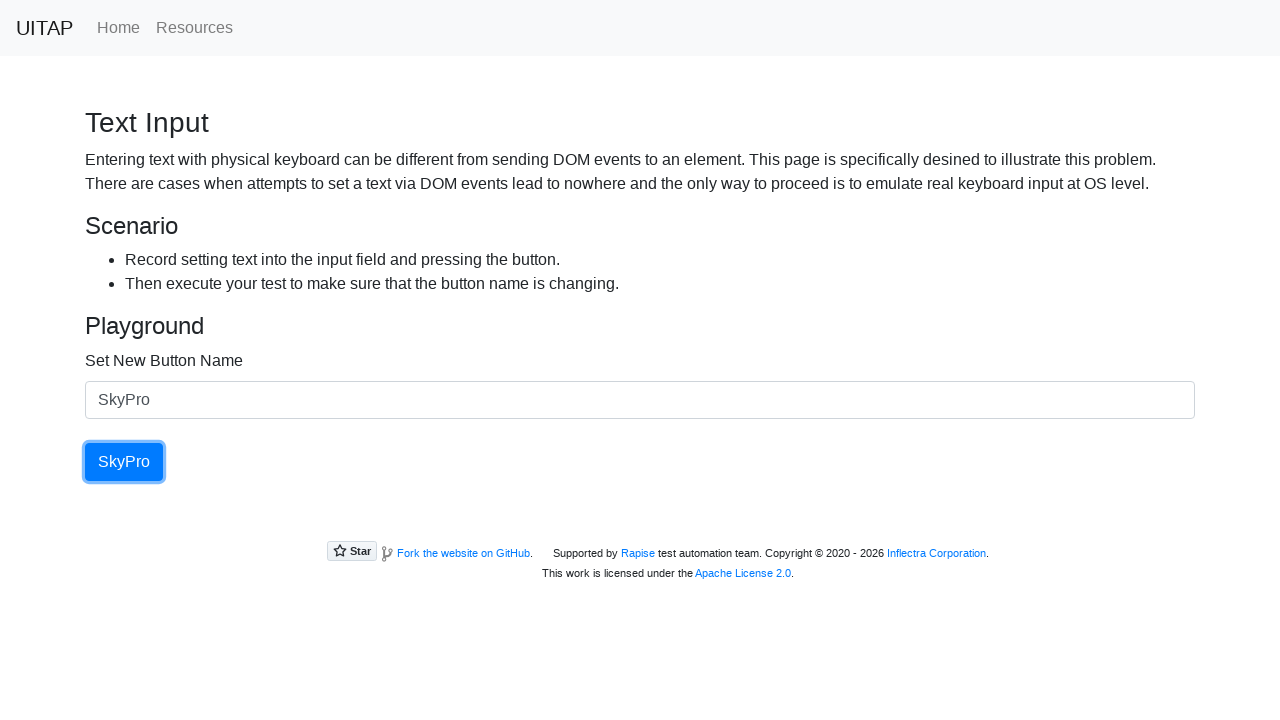

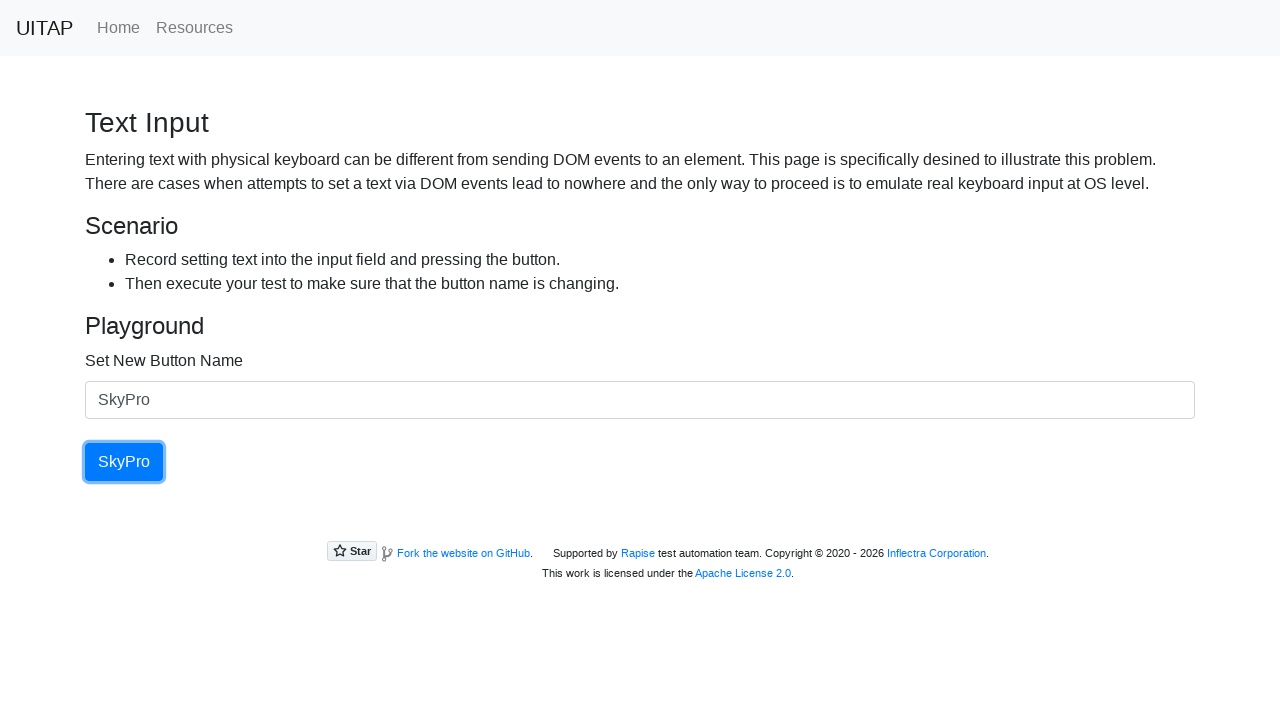